Tests the triangle calculator by entering angle A=30 and side b=1, then calculating the result

Starting URL: https://www.calculator.net/

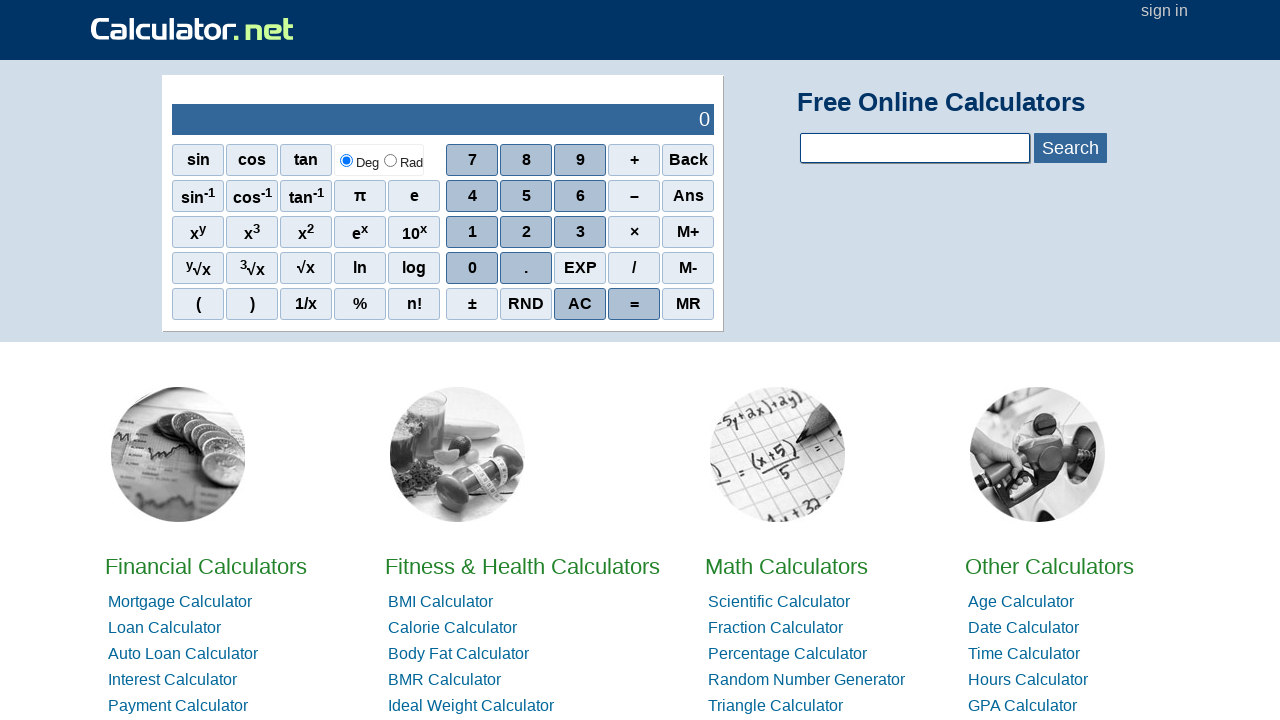

Clicked on Triangle Calculator link at (776, 706) on a:text('Triangle Calculator')
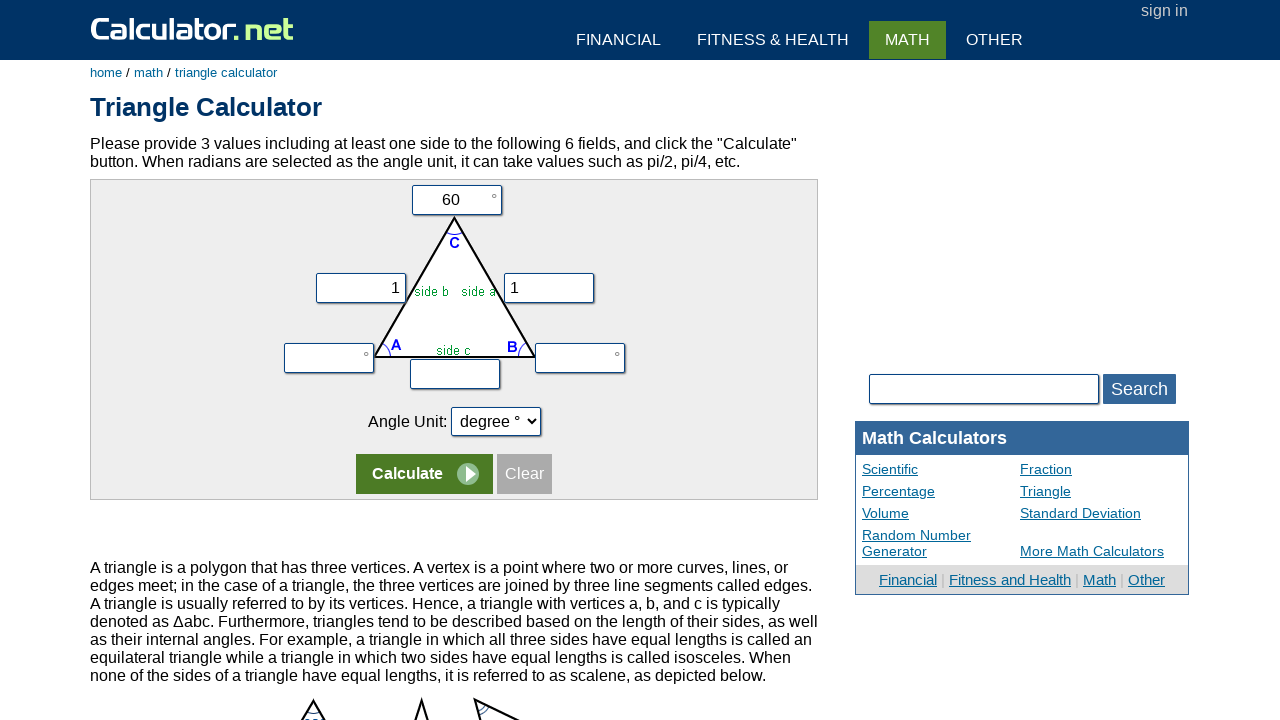

Clicked on angle A input field at (329, 358) on input[name='va']
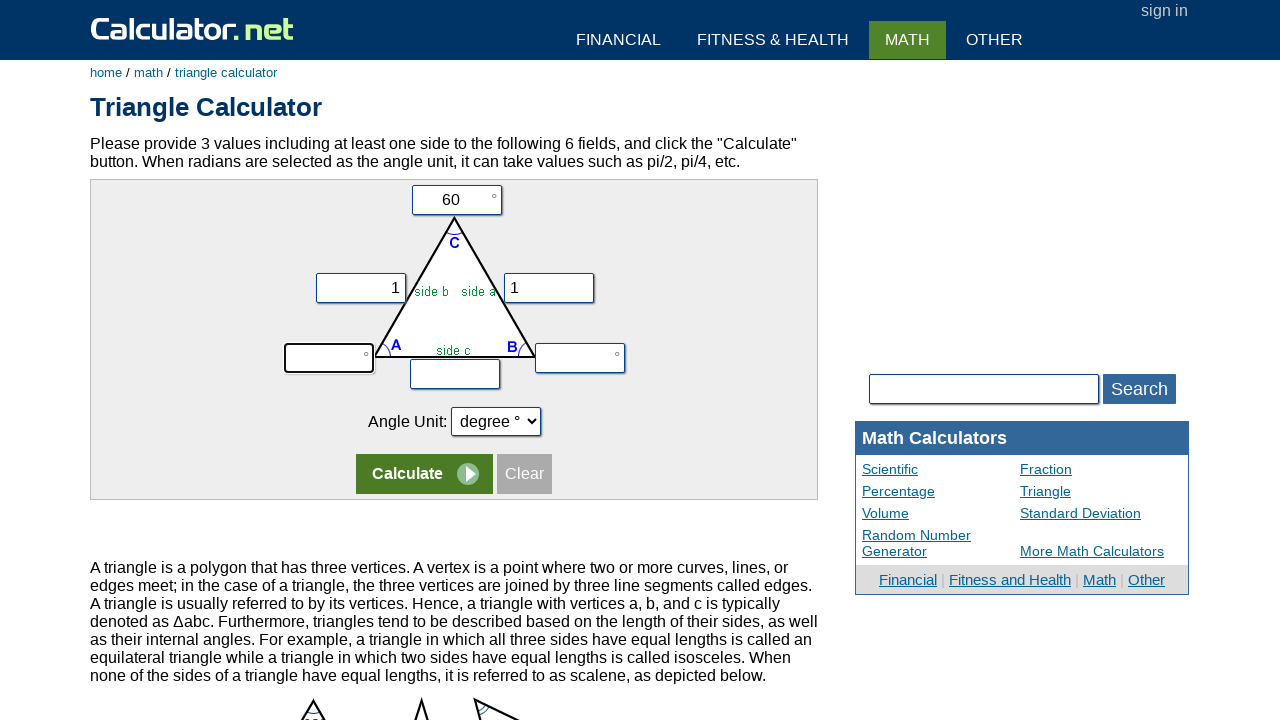

Filled angle A field with value 30 on input[name='va']
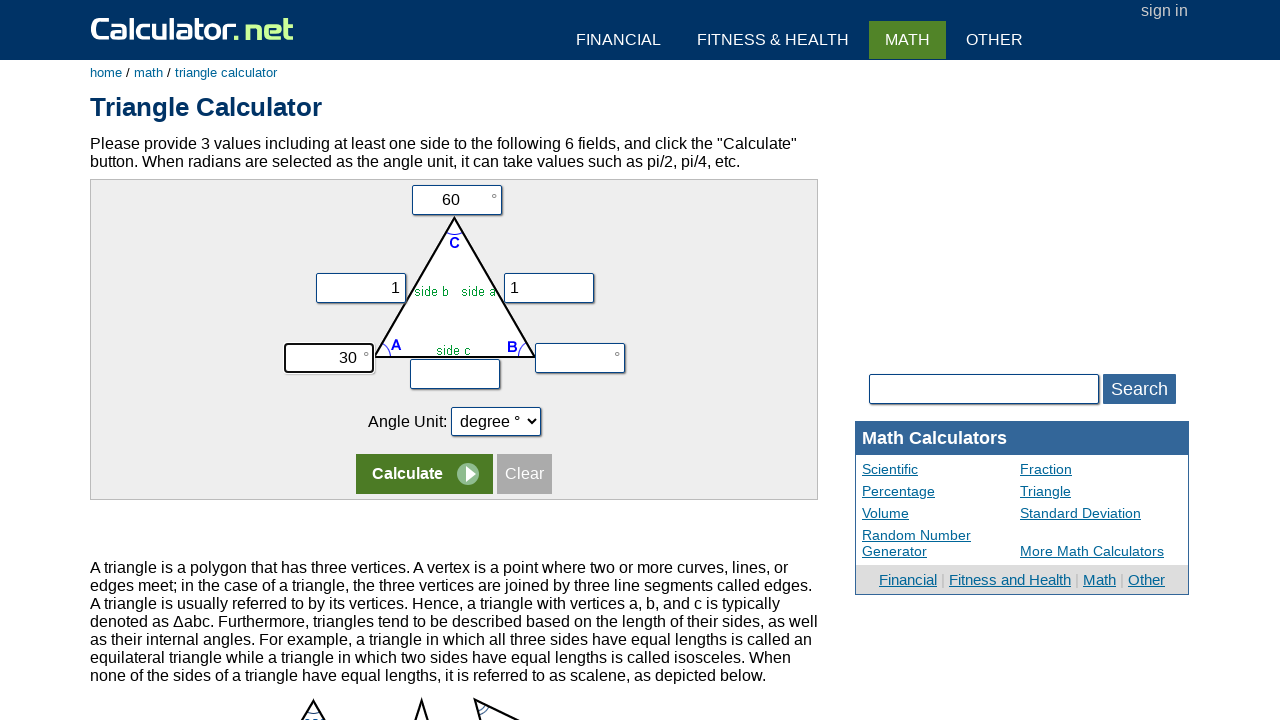

Clicked on side b input field at (549, 288) on input[name='vy']
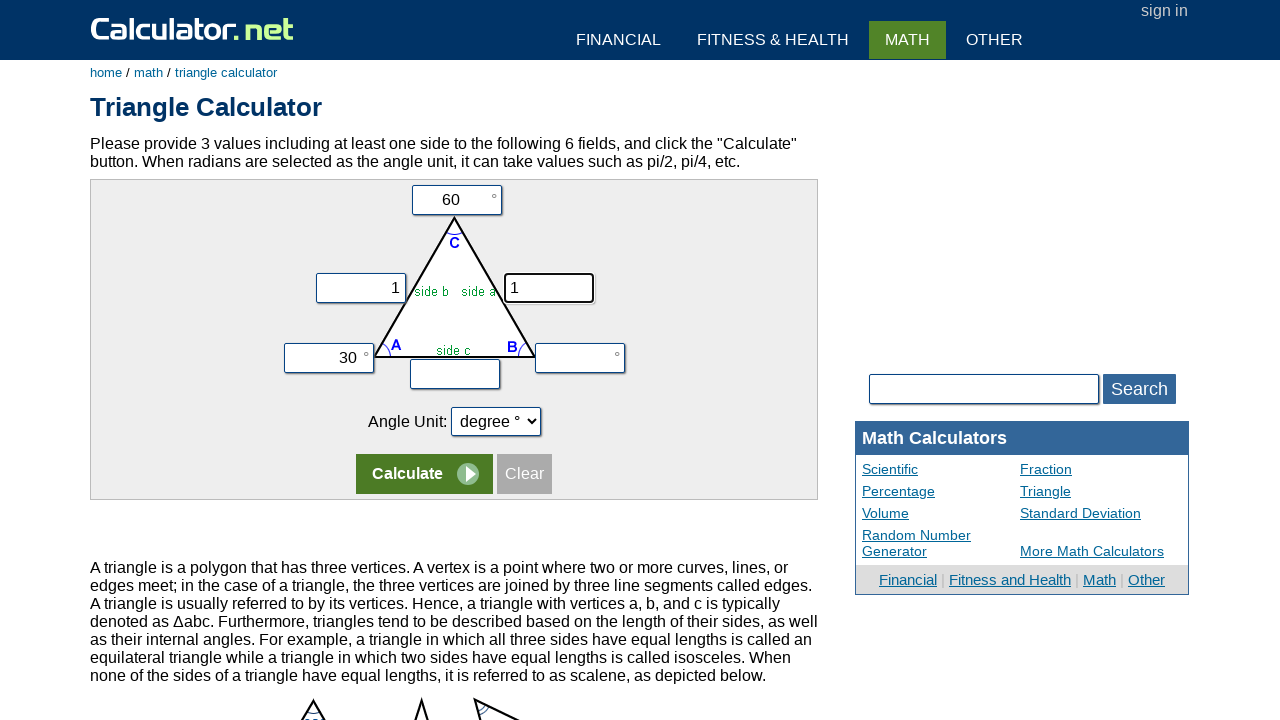

Filled side b field with value 1 on input[name='vy']
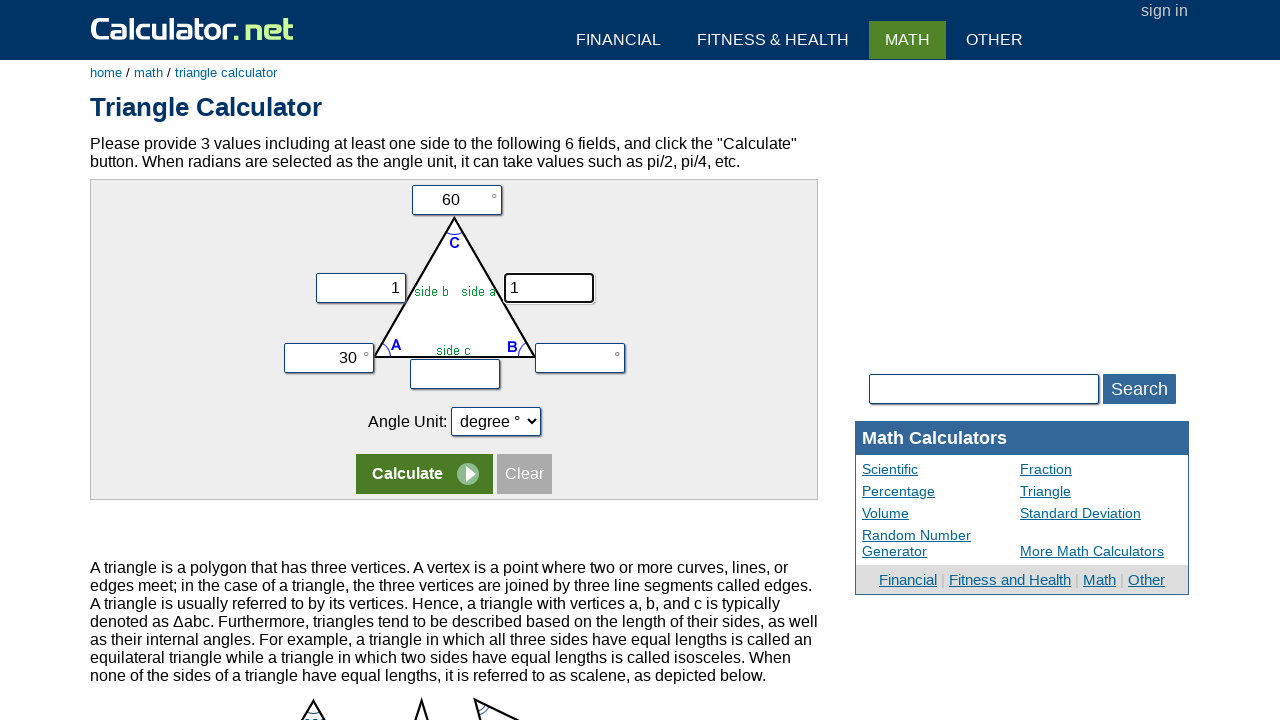

Clicked calculate button to compute triangle result at (424, 474) on css=tr:nth-child(5) input
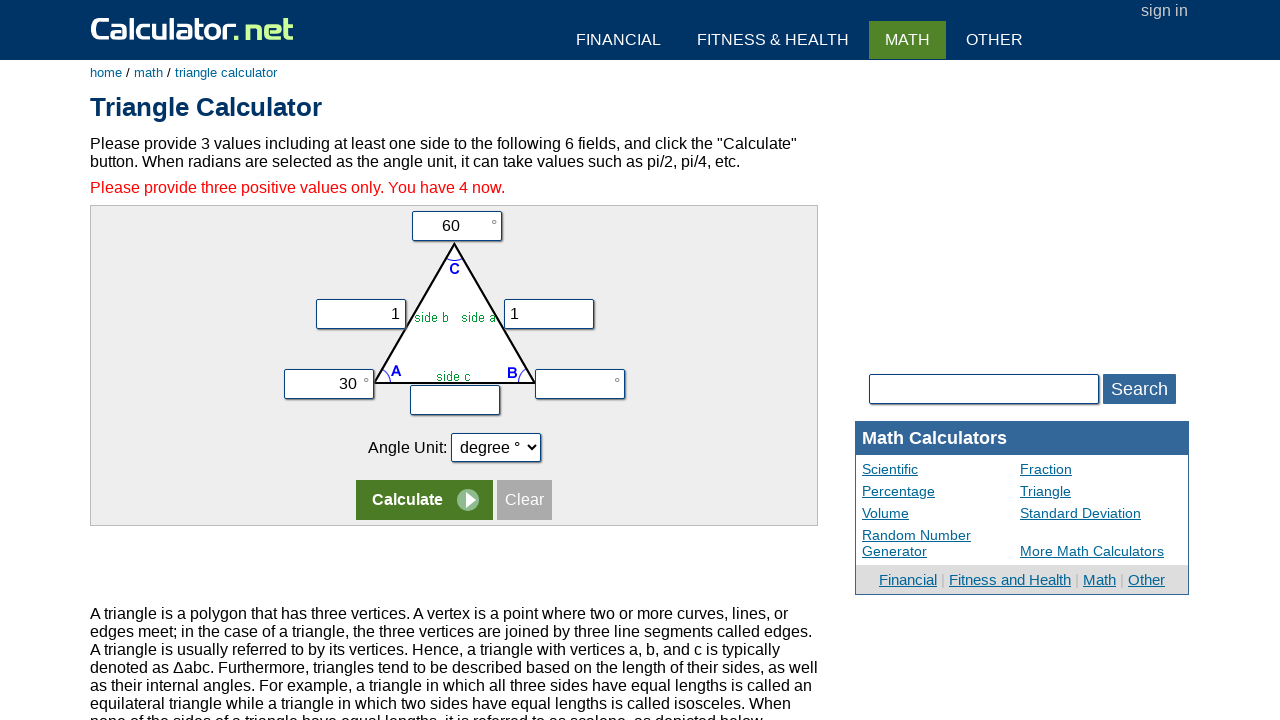

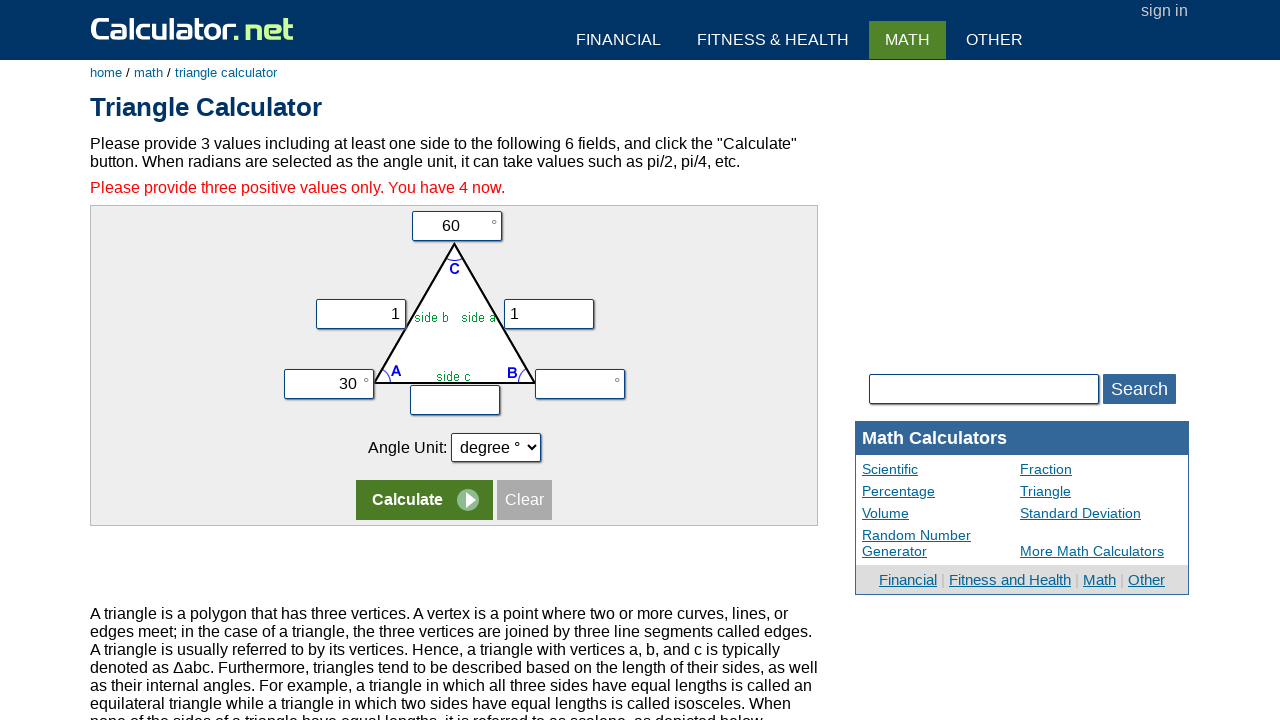